Tests radio button selection on an HTML forms page by locating all radio buttons and clicking the one with value "Butter"

Starting URL: http://www.echoecho.com/htmlforms10.htm

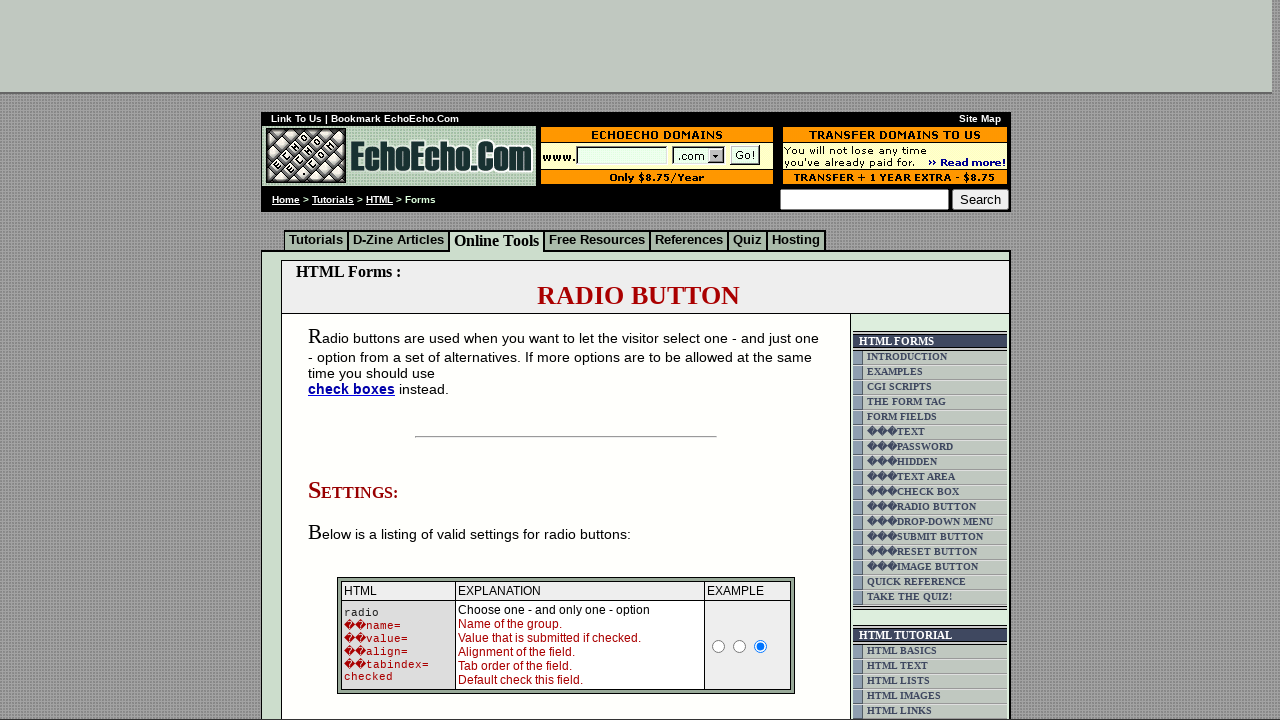

Waited for radio buttons container to load
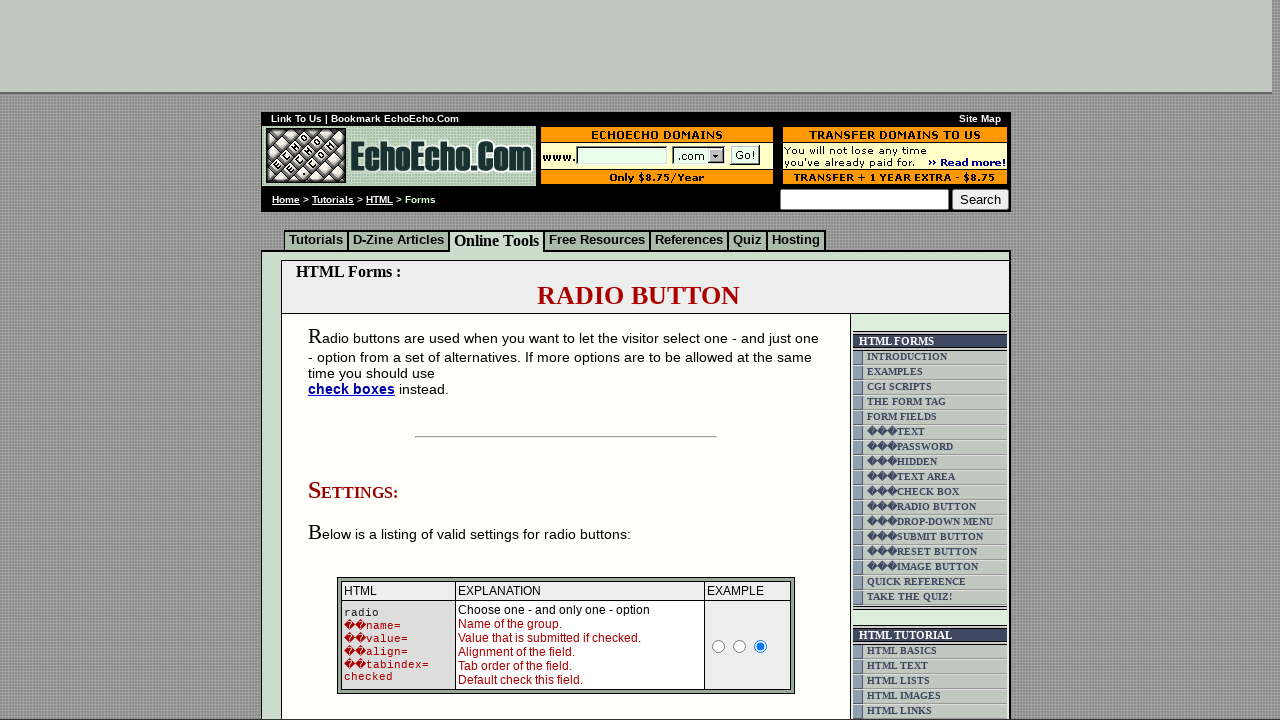

Located all radio buttons on the page
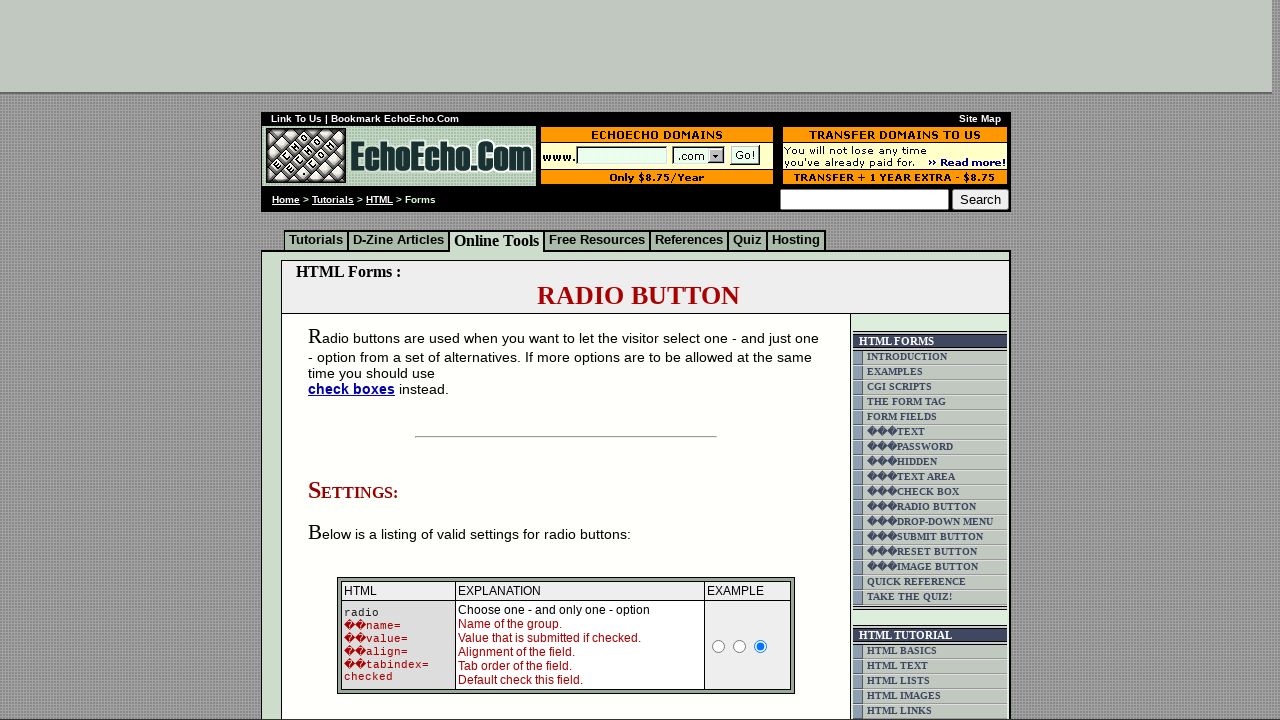

Retrieved radio button value: None
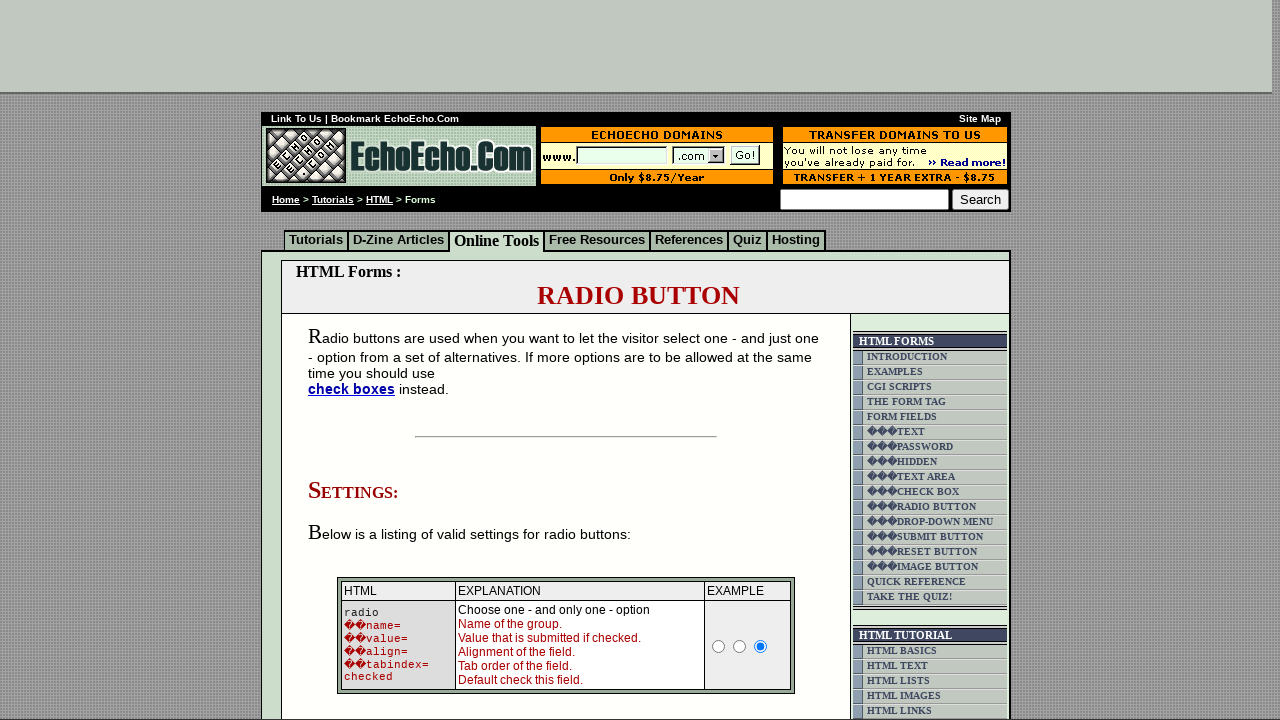

Retrieved radio button value: None
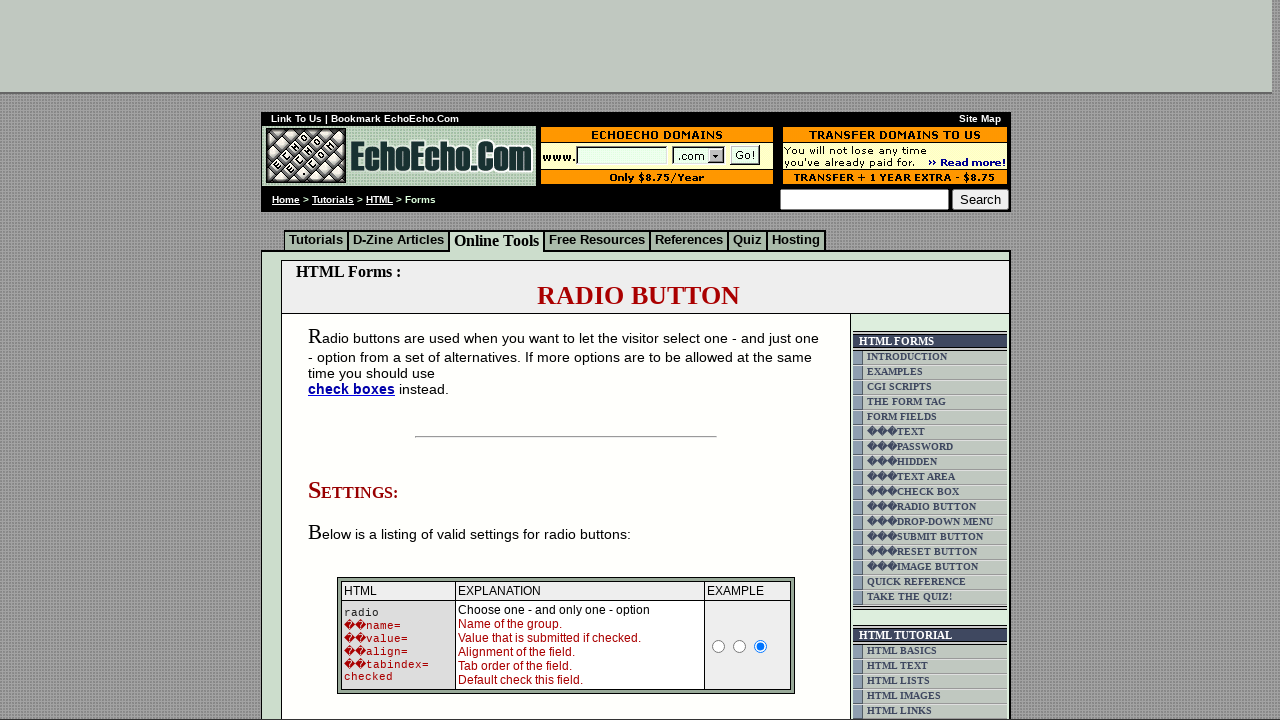

Retrieved radio button value: None
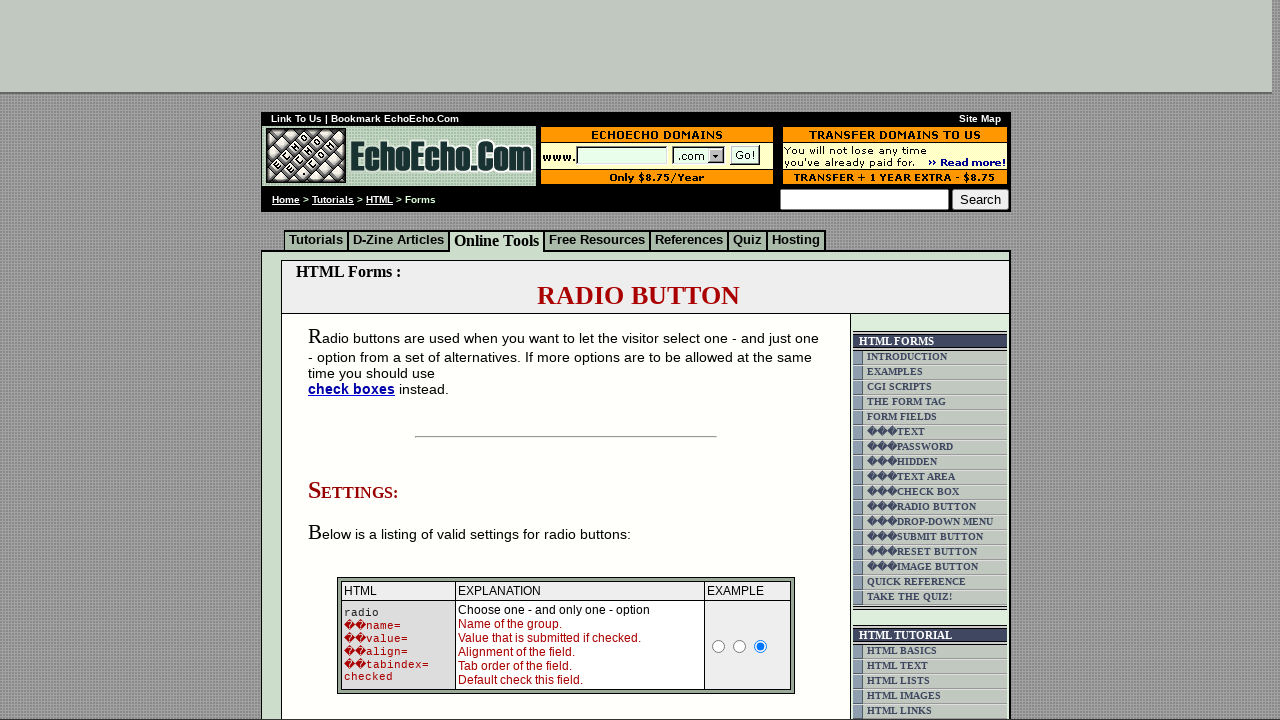

Retrieved radio button value: Milk
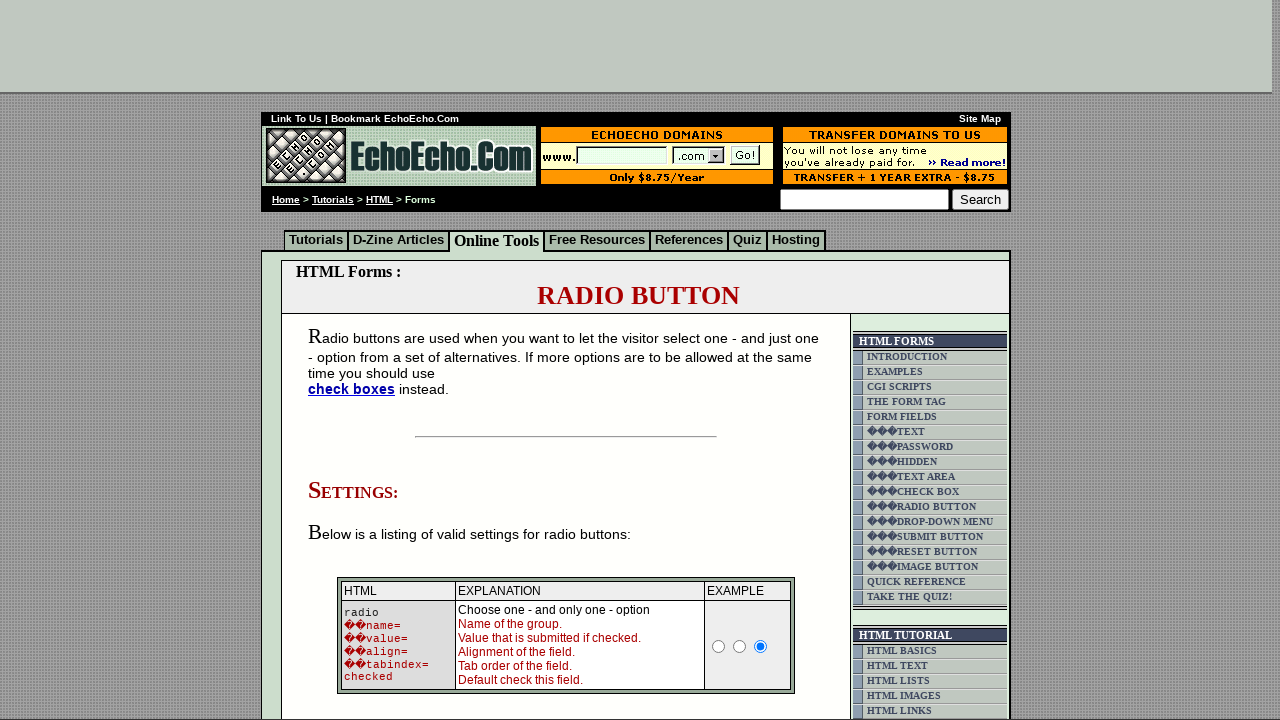

Retrieved radio button value: Butter
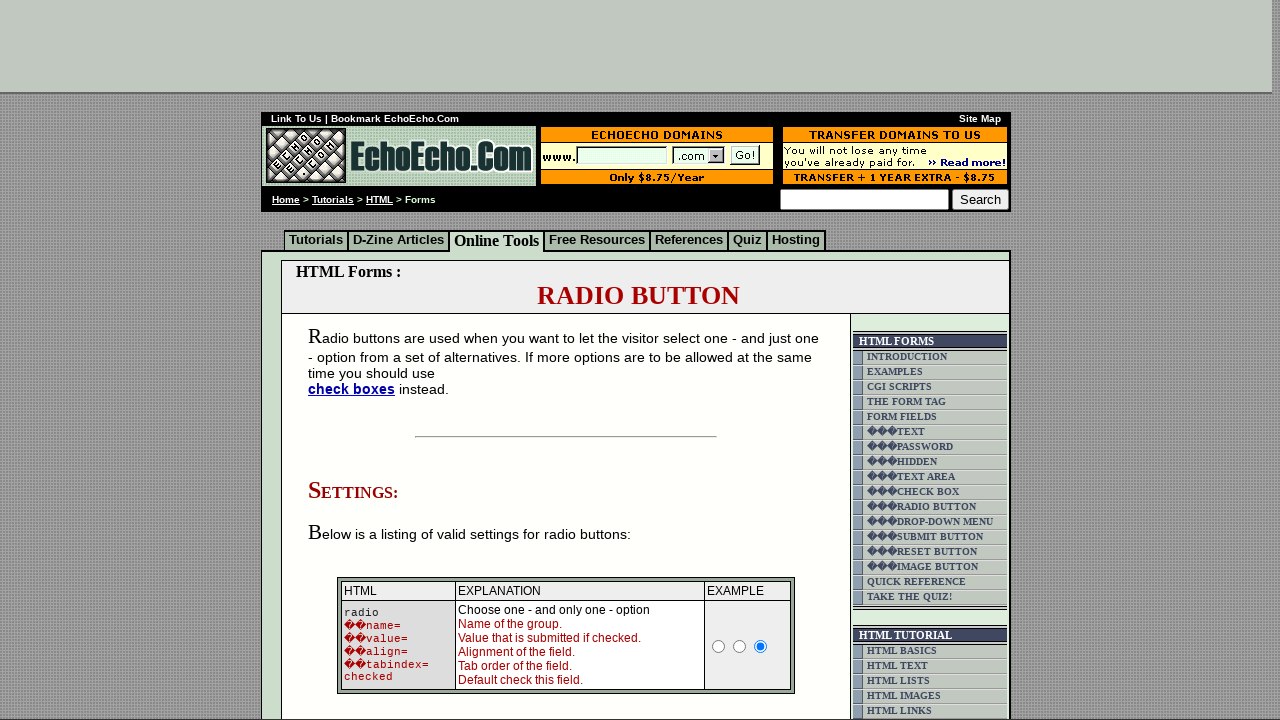

Clicked radio button with value 'Butter' at (356, 360) on input[type='radio'] >> nth=4
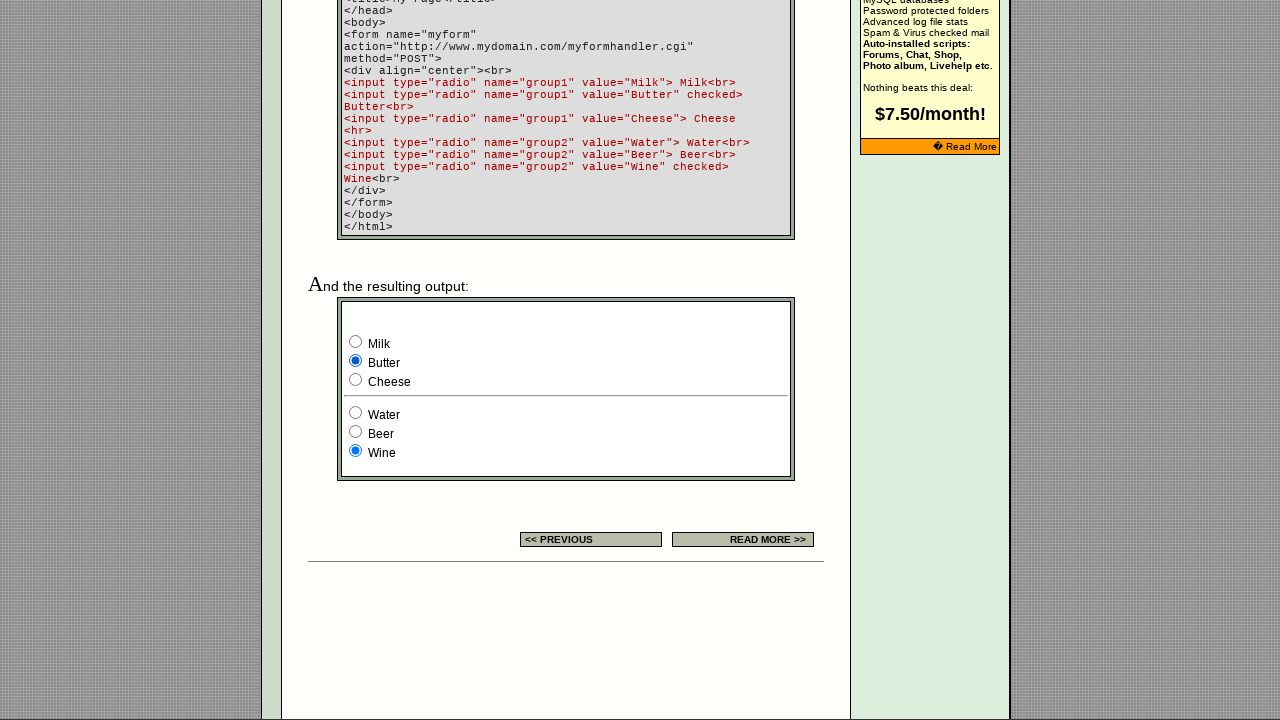

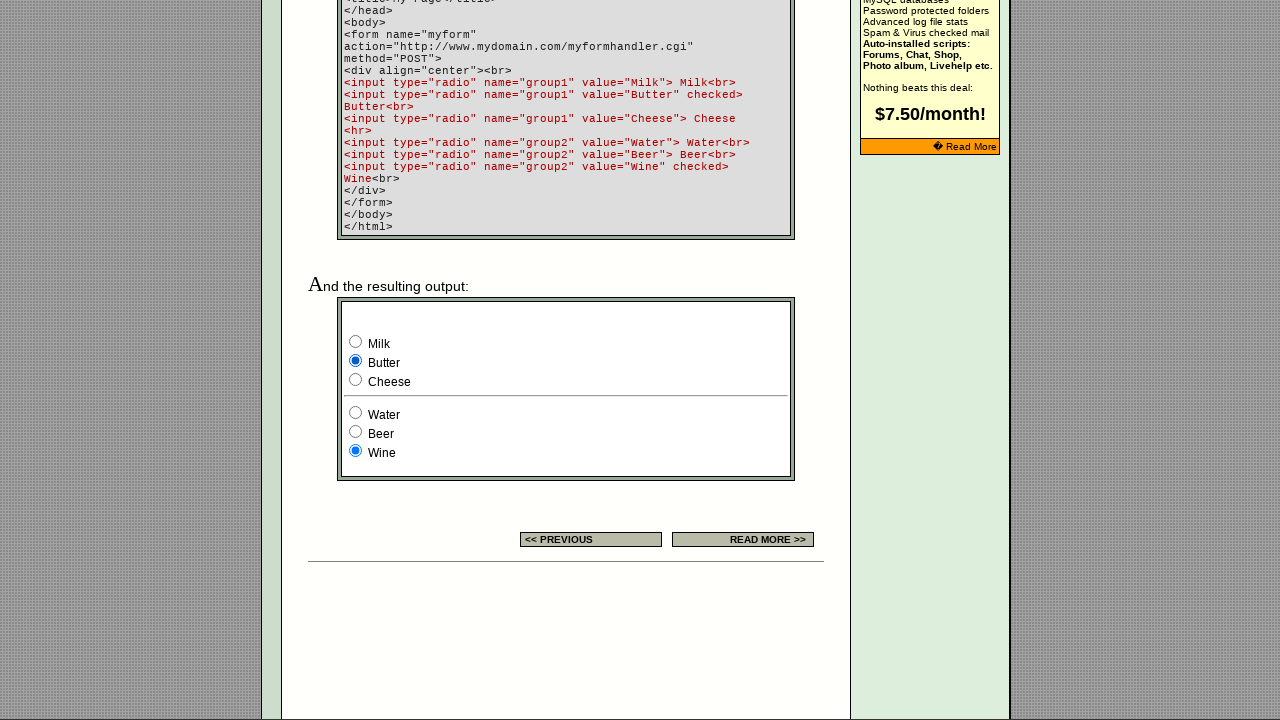